Navigates to a personal website, scrolls to reveal lazy-loaded content by finding mail link elements, and waits for the page to fully load.

Starting URL: https://yusufasik.com

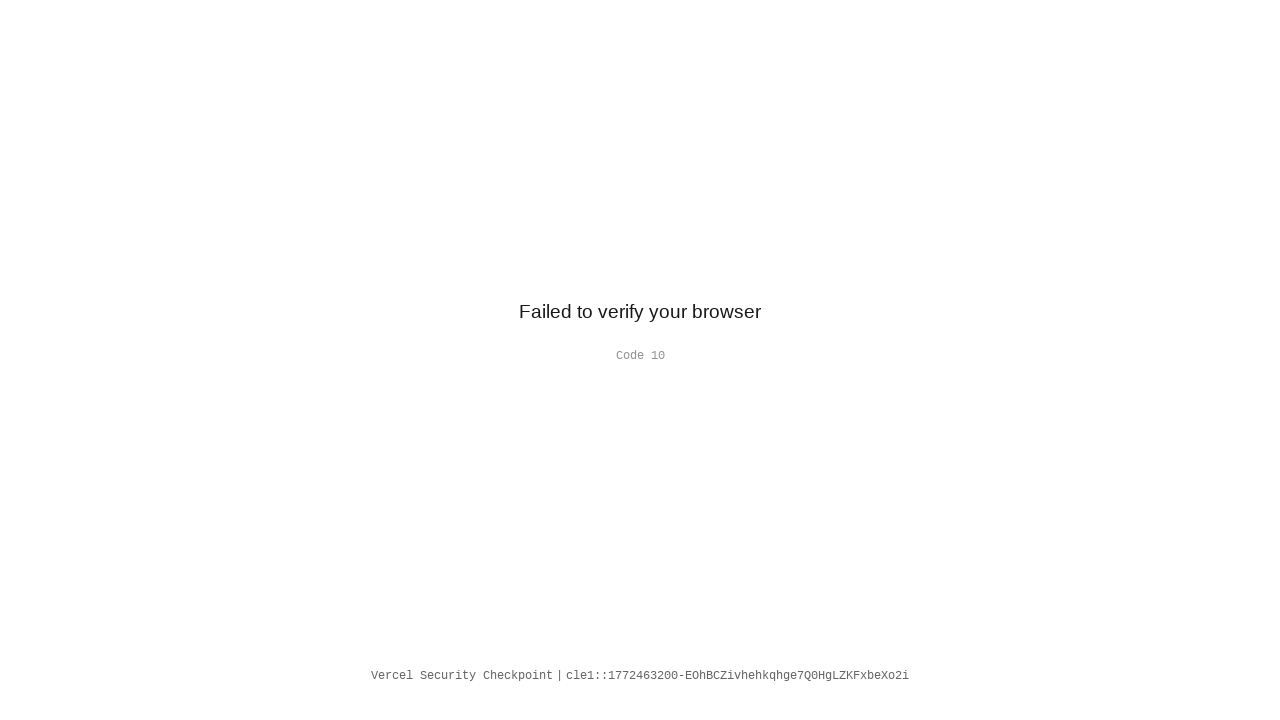

Navigated to https://yusufasik.com
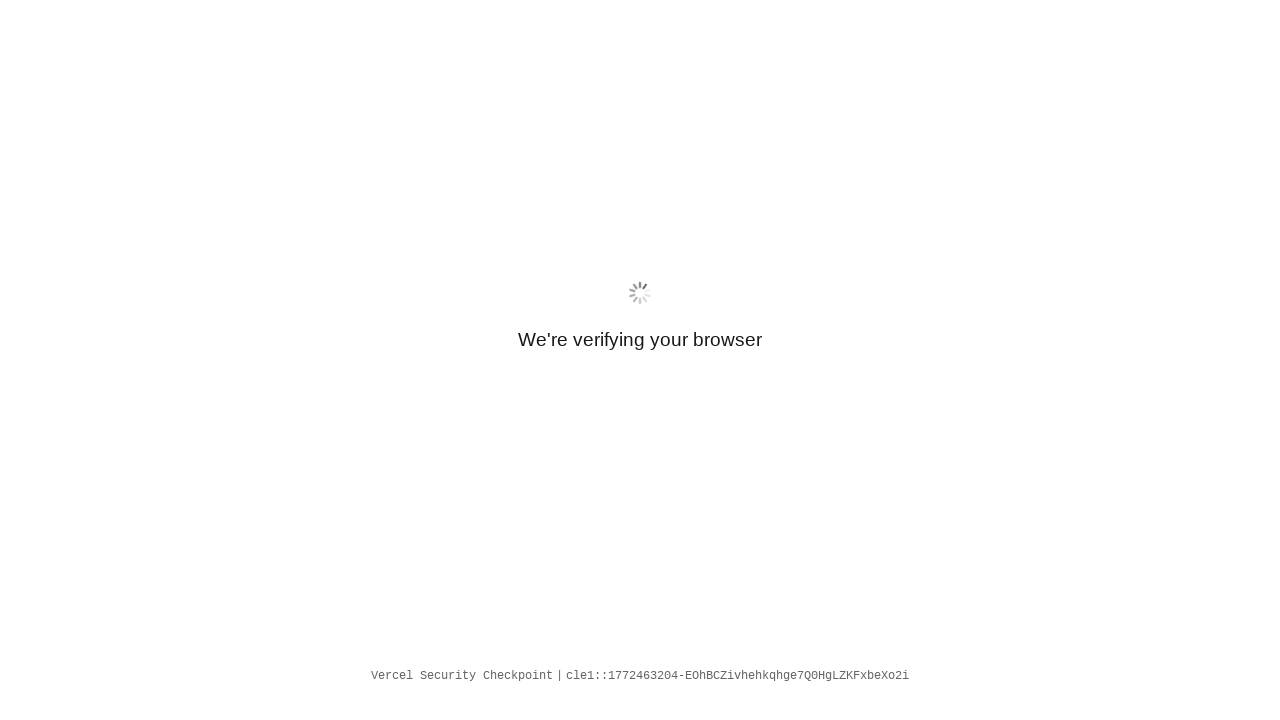

Located all mail link elements
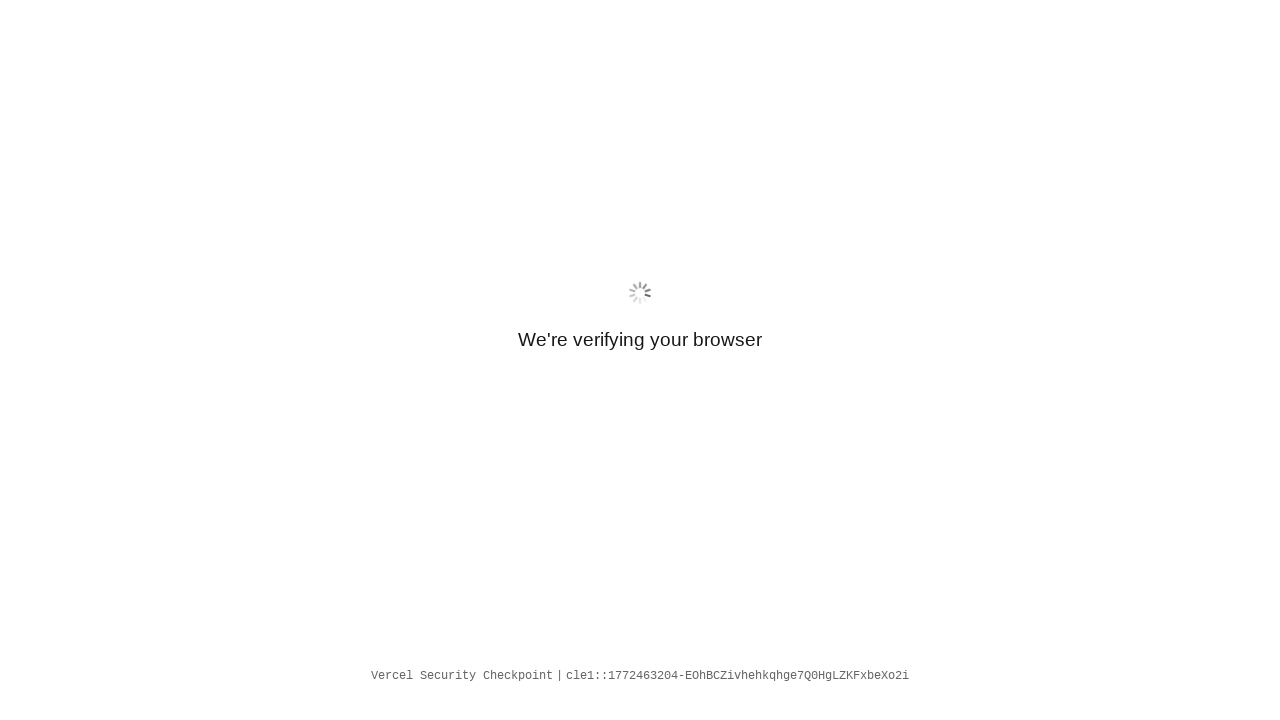

Waited for network idle state - page fully loaded
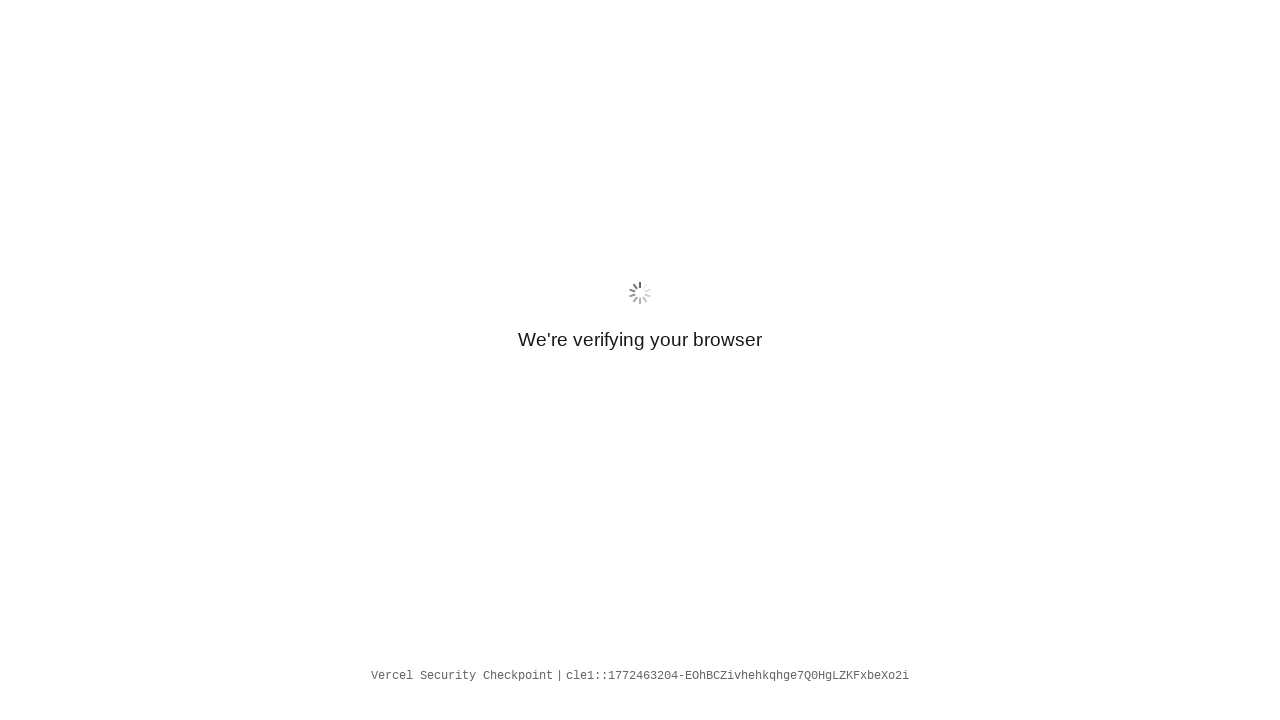

Applied 500ms buffer for final rendering
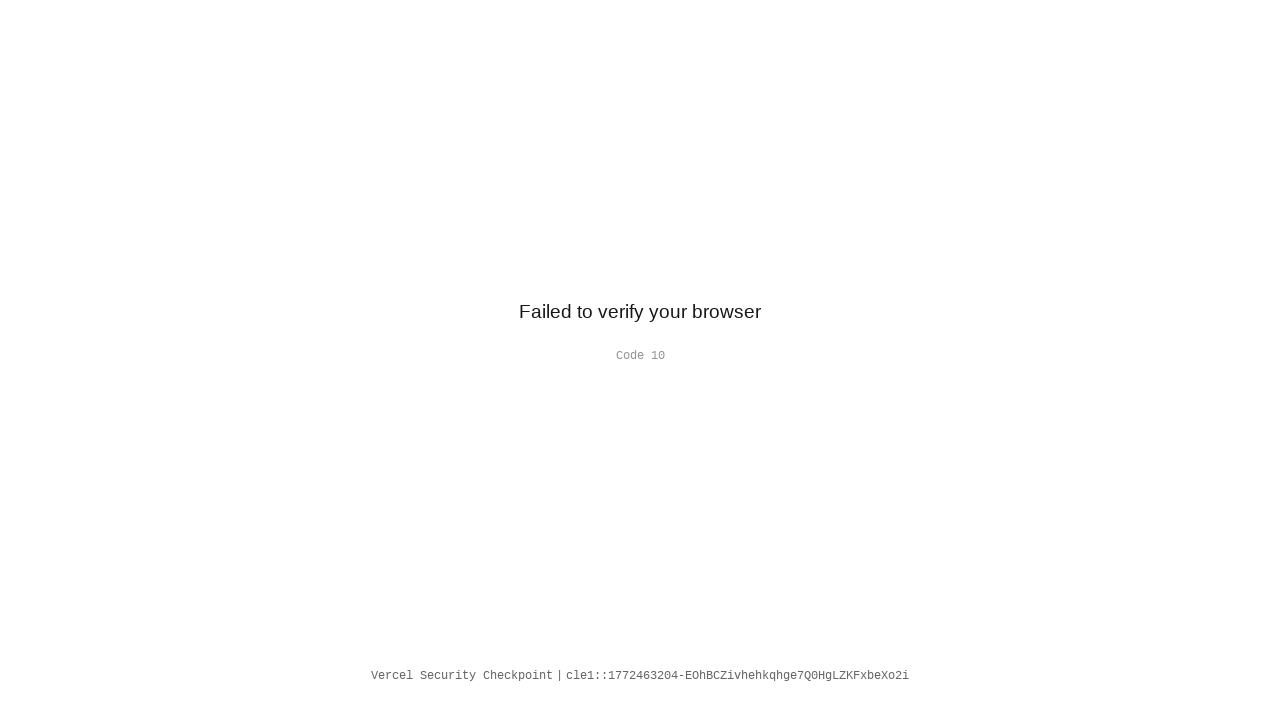

Verified main content loaded - body element present
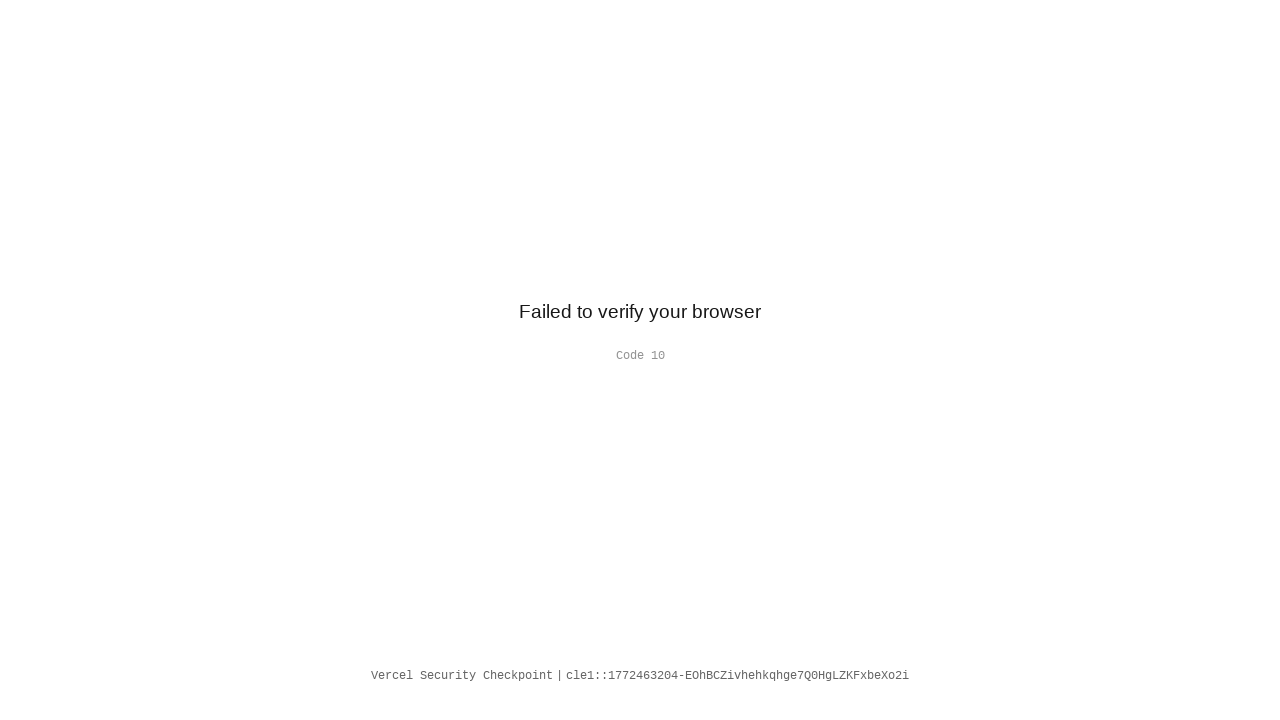

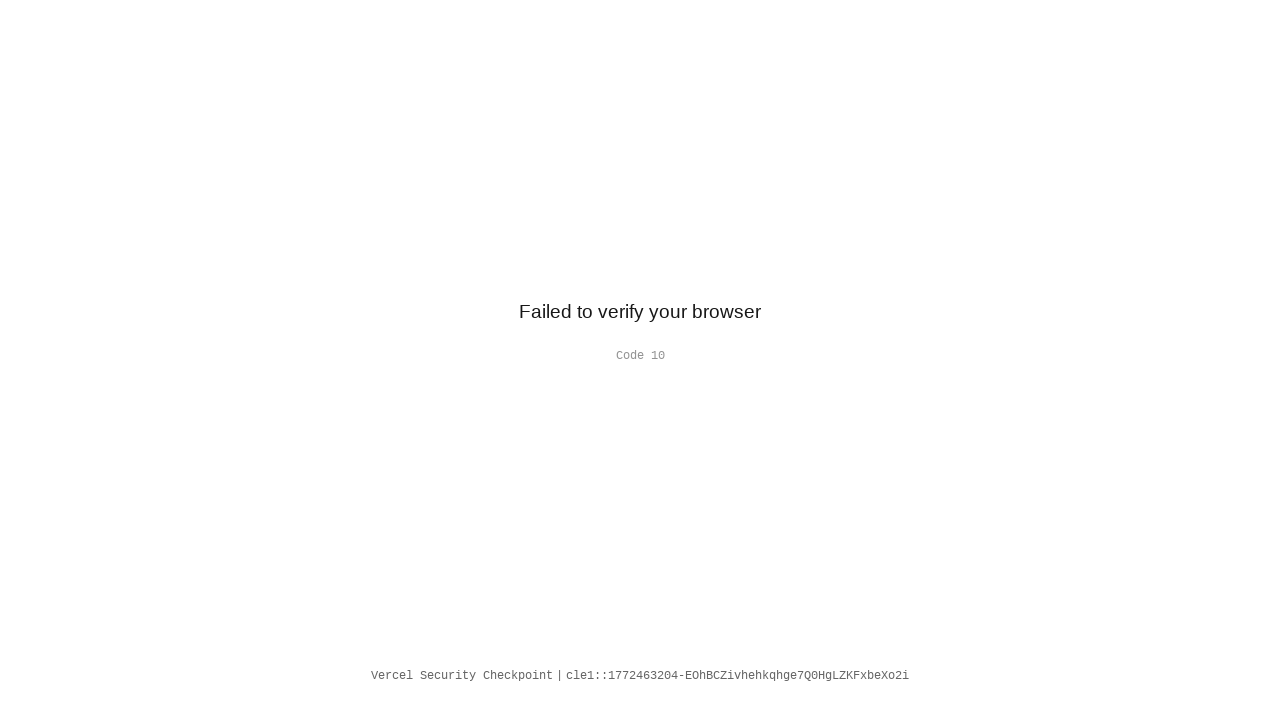